Tests button click functionality by navigating to the buttons section and clicking a button to verify dynamic text appears

Starting URL: https://demoqa.com/elements

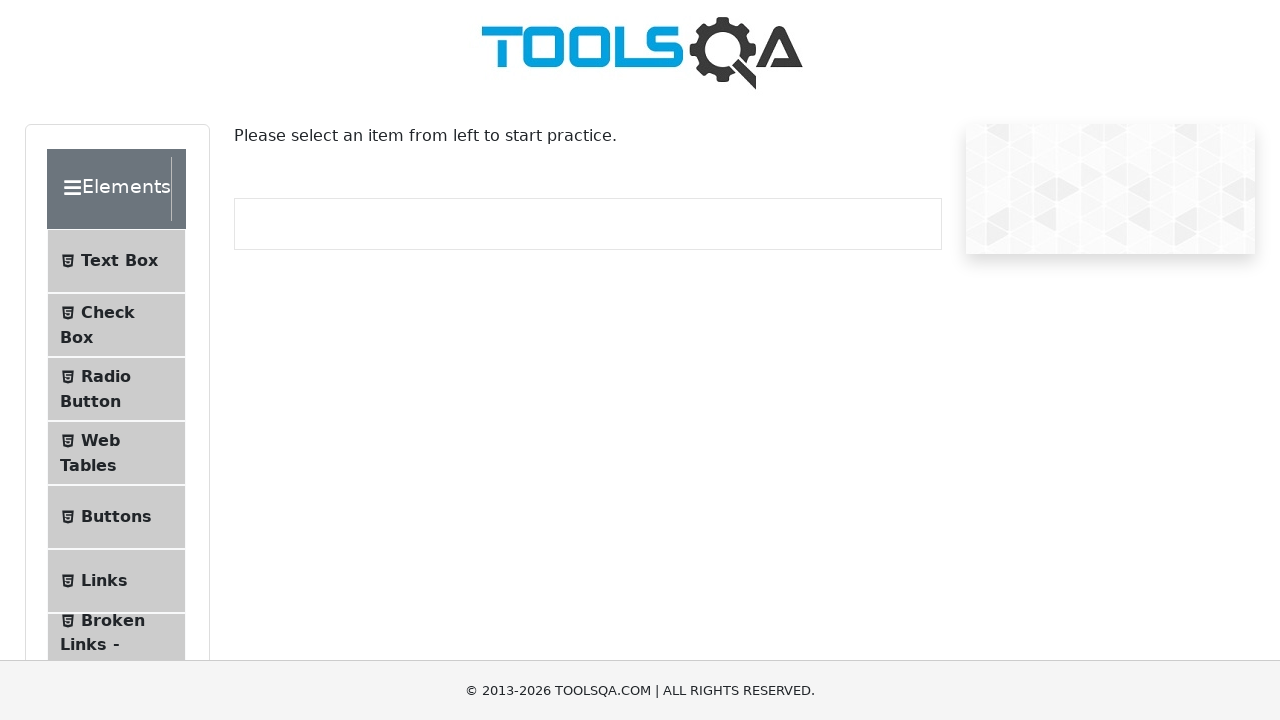

Clicked on Buttons menu item to navigate to buttons section at (116, 517) on xpath=//li[.='Buttons']
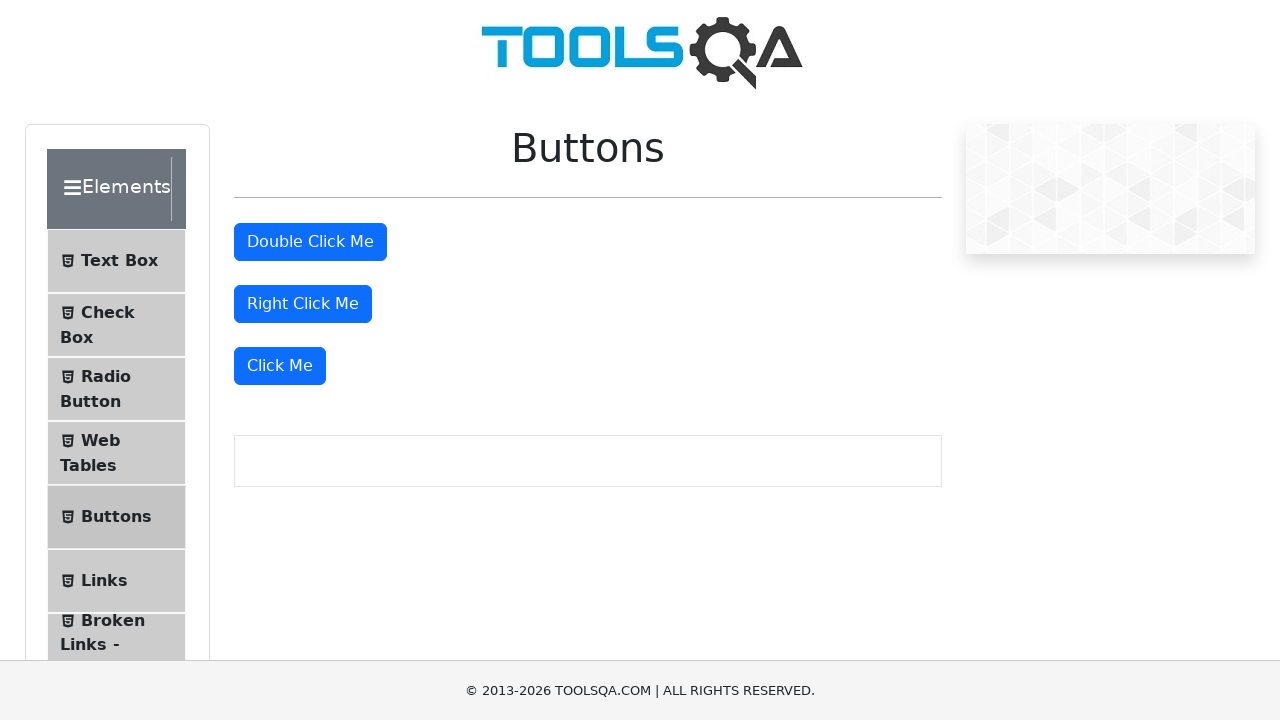

Clicked the 'Click Me' button at (280, 366) on xpath=//button[text()='Click Me']
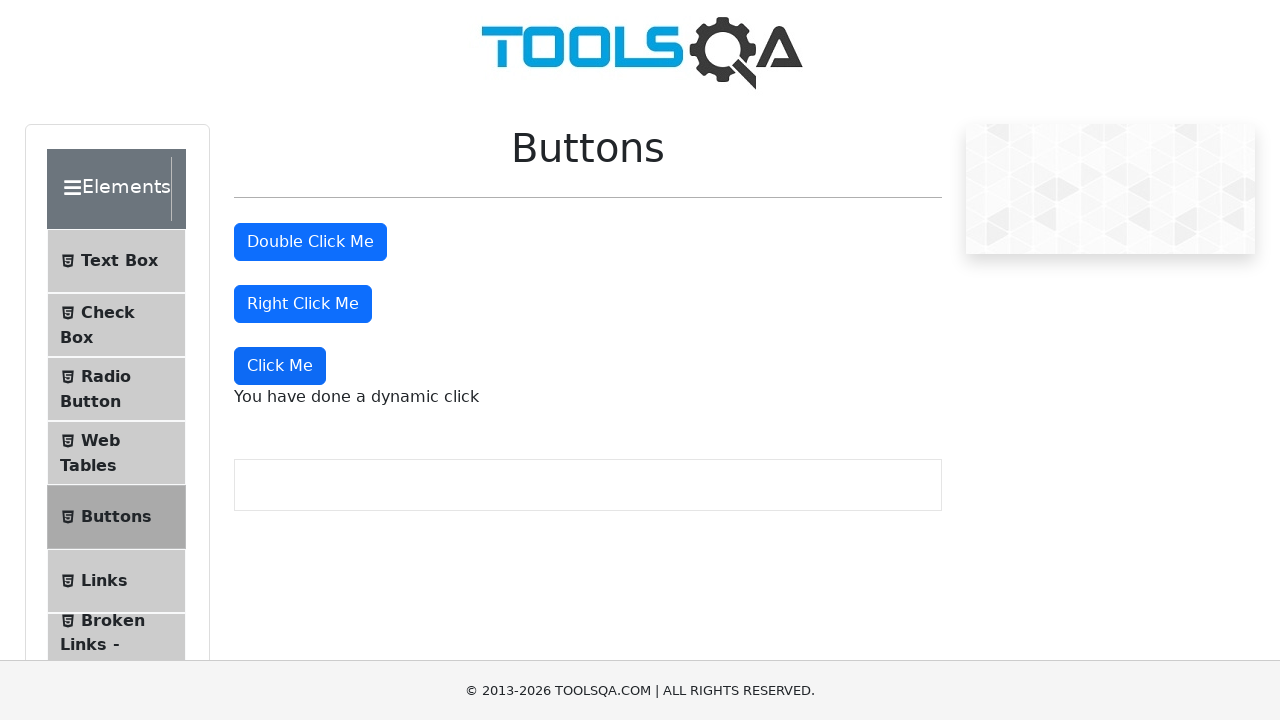

Dynamic click message appeared on page
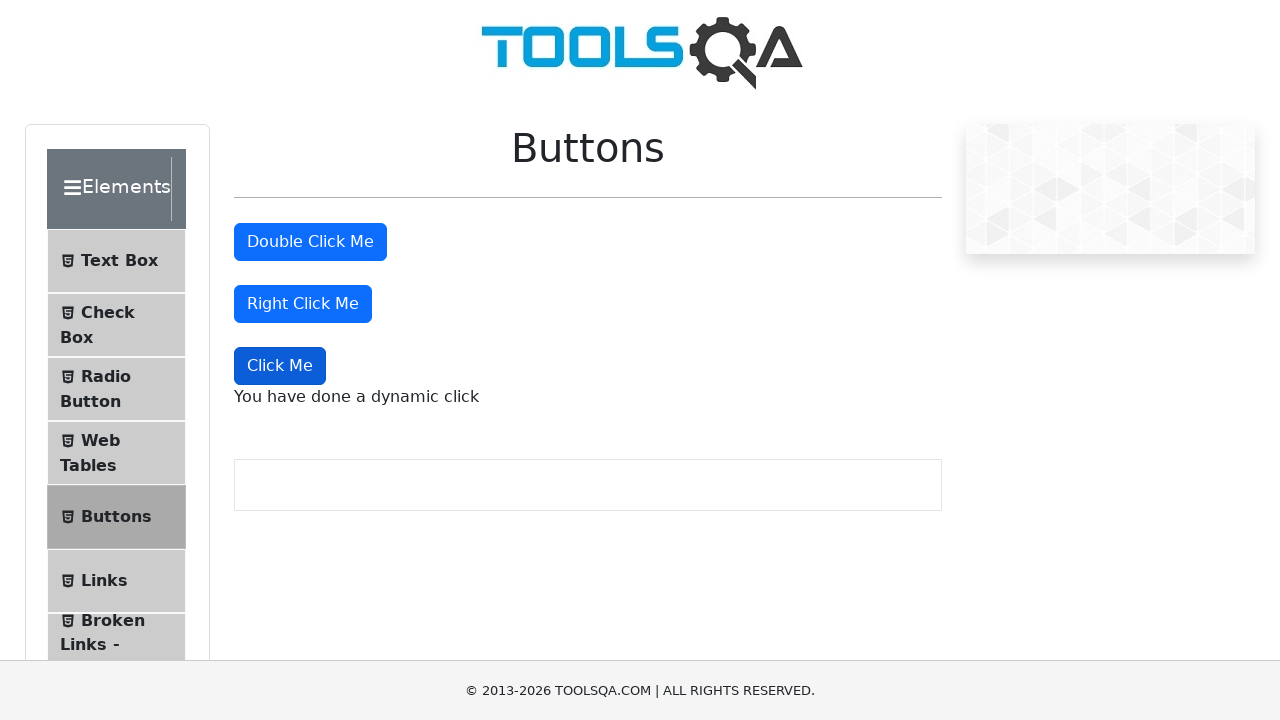

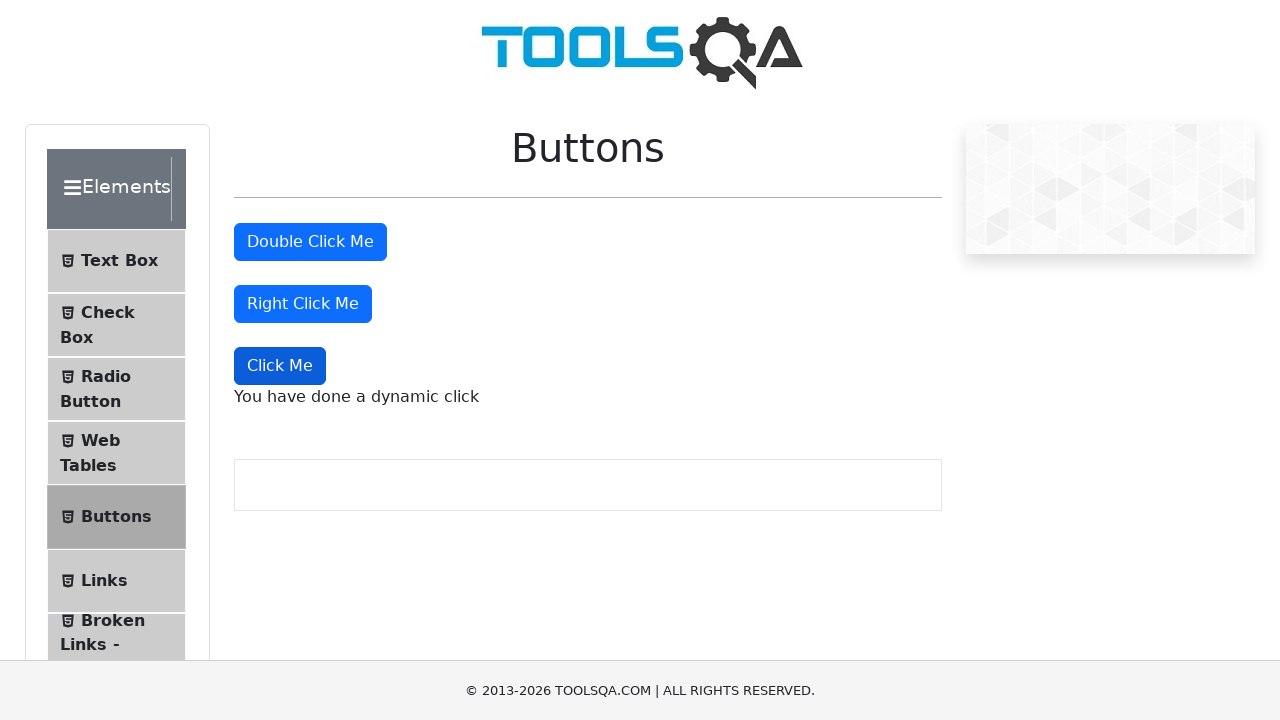